Tests the text box form on DemoQA by filling in full name, email, current address, and permanent address fields, then submitting the form.

Starting URL: https://demoqa.com/text-box

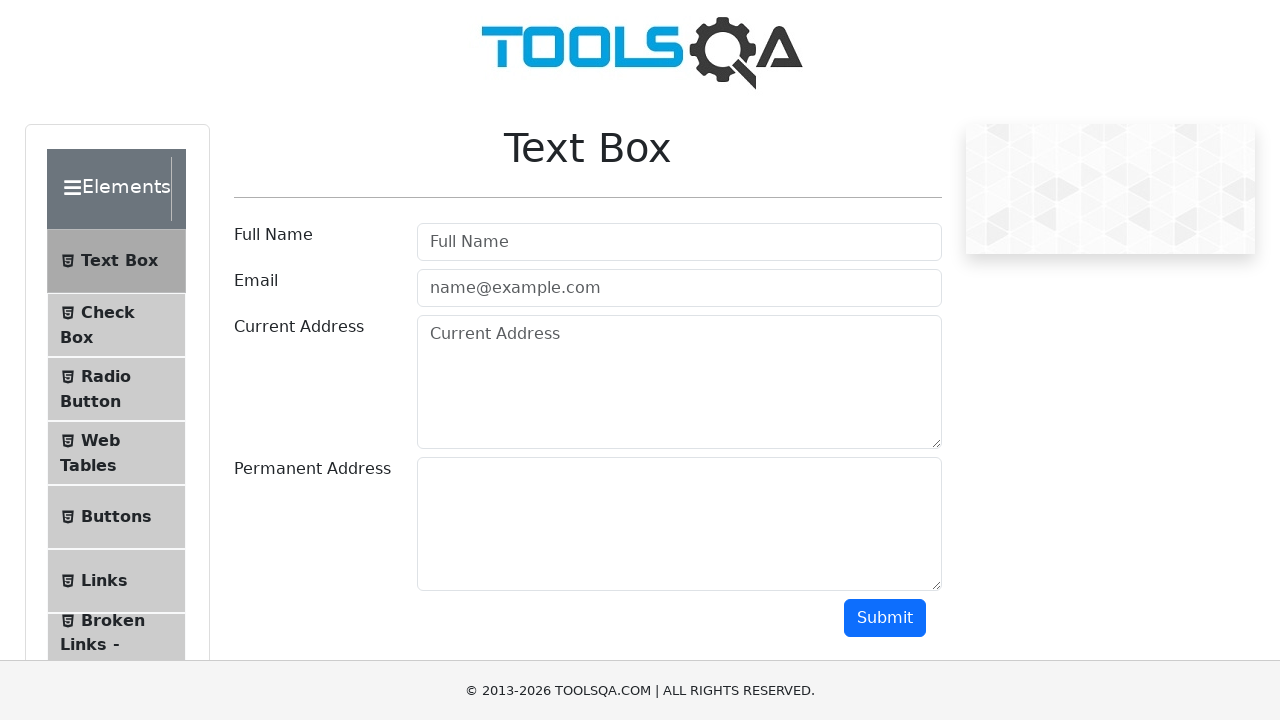

Filled Full Name field with 'John Anderson' on #userName
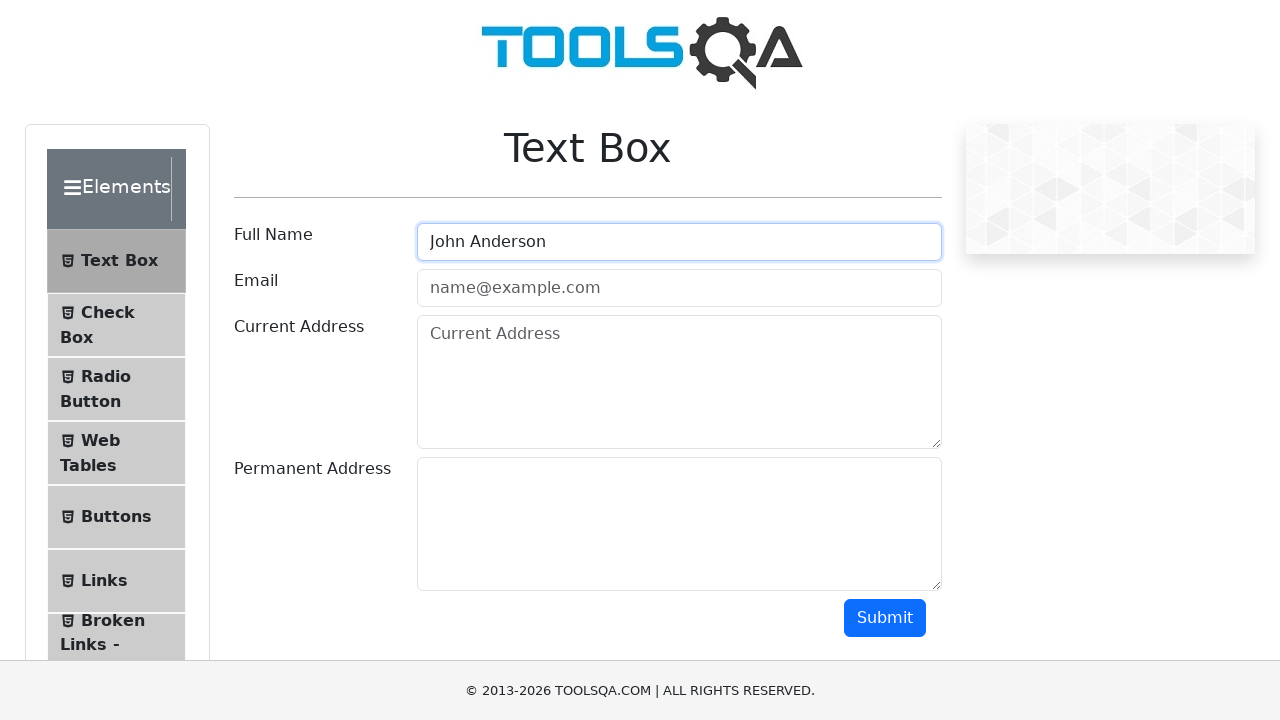

Filled Email field with 'john.anderson@testmail.com' on #userEmail
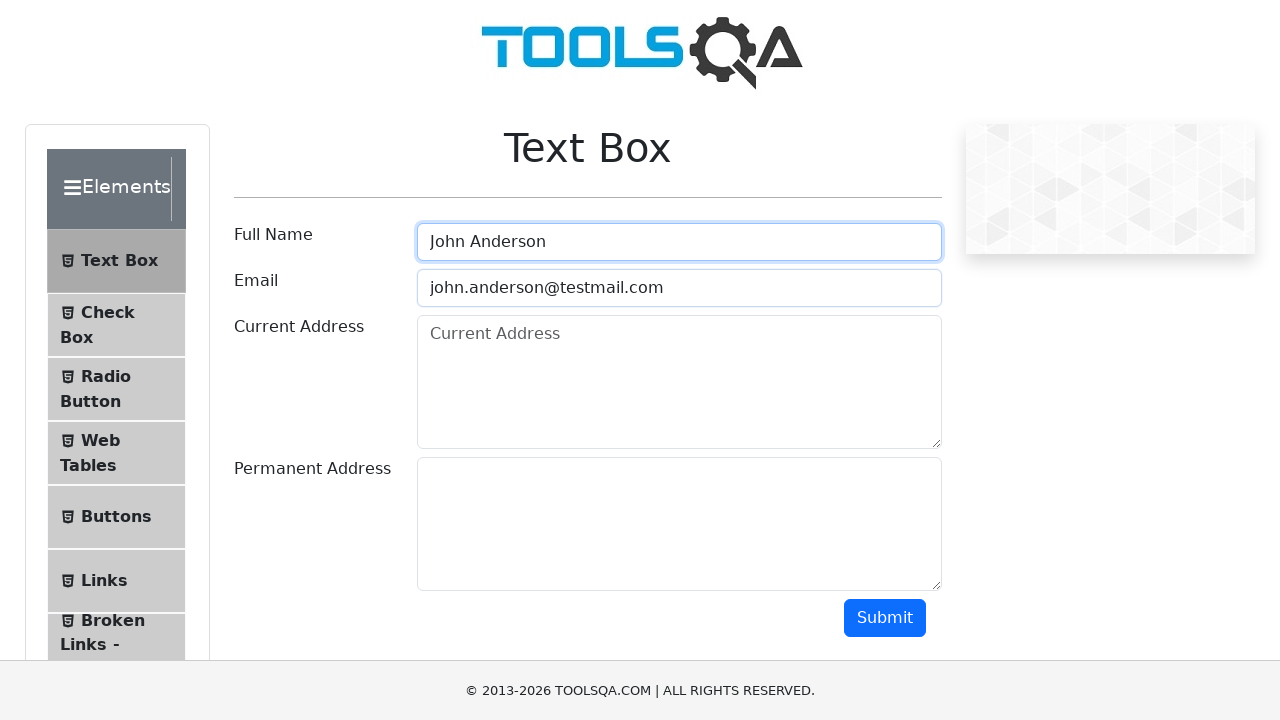

Filled Current Address field with '123 Main Street, Apt 4B, New York, NY 10001' on #currentAddress
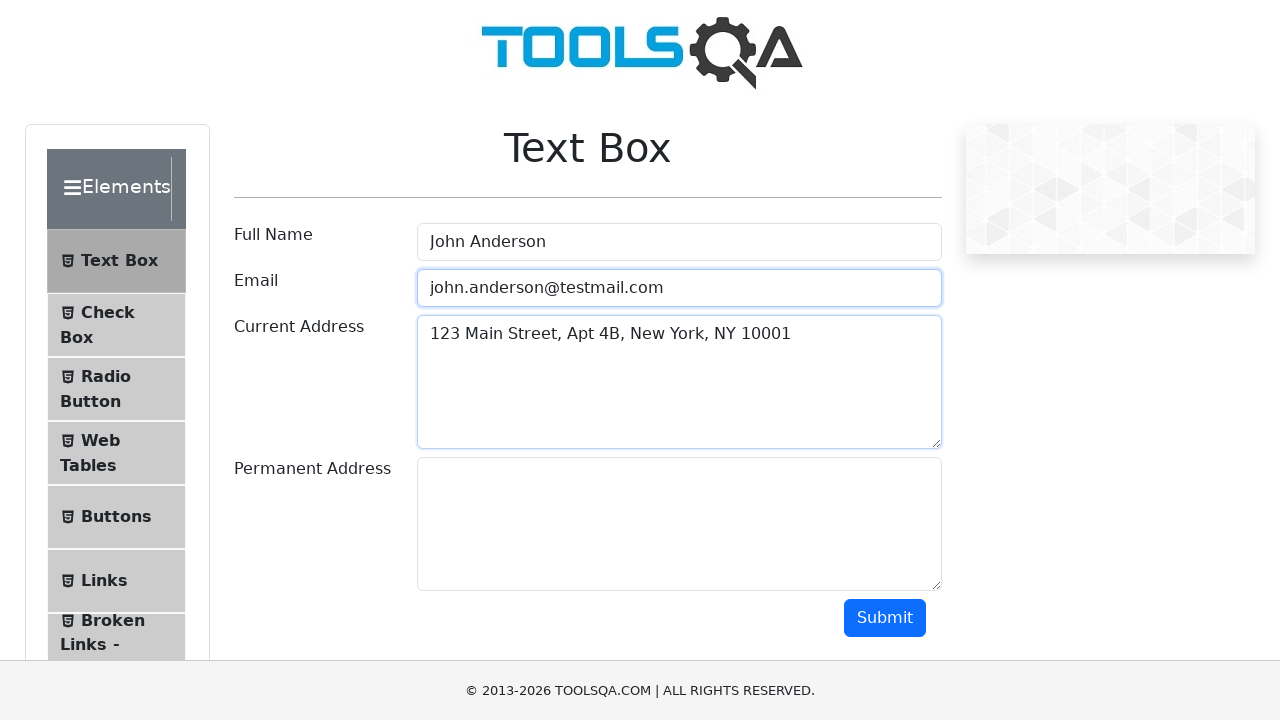

Filled Permanent Address field with '456 Oak Avenue, Los Angeles, CA 90001' on textarea#permanentAddress
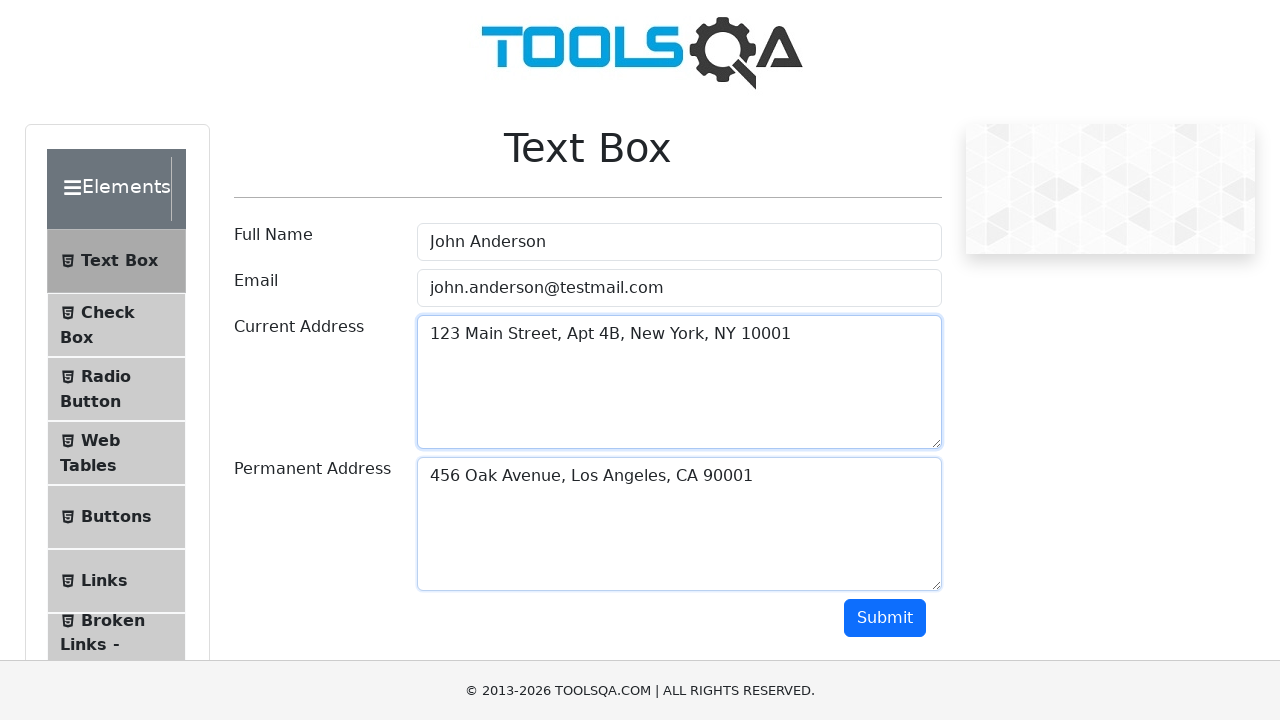

Clicked Submit button to submit the form at (885, 618) on #submit
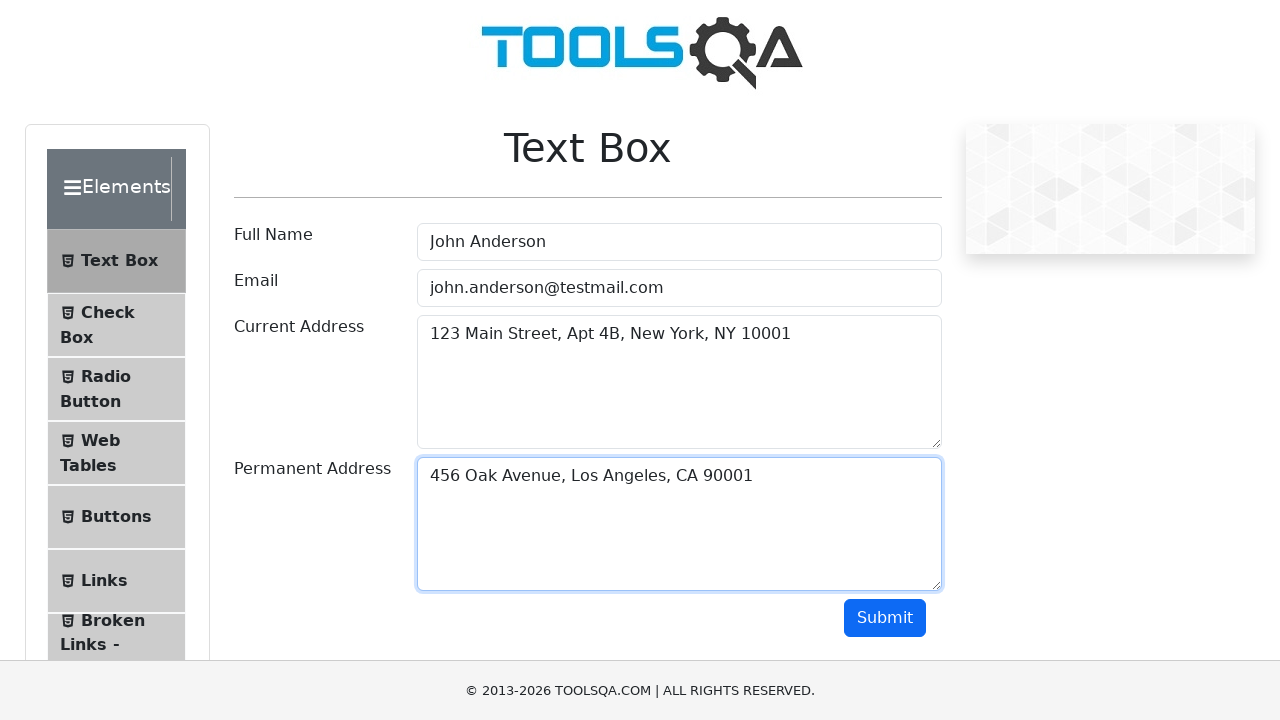

Form submission confirmed - output section appeared
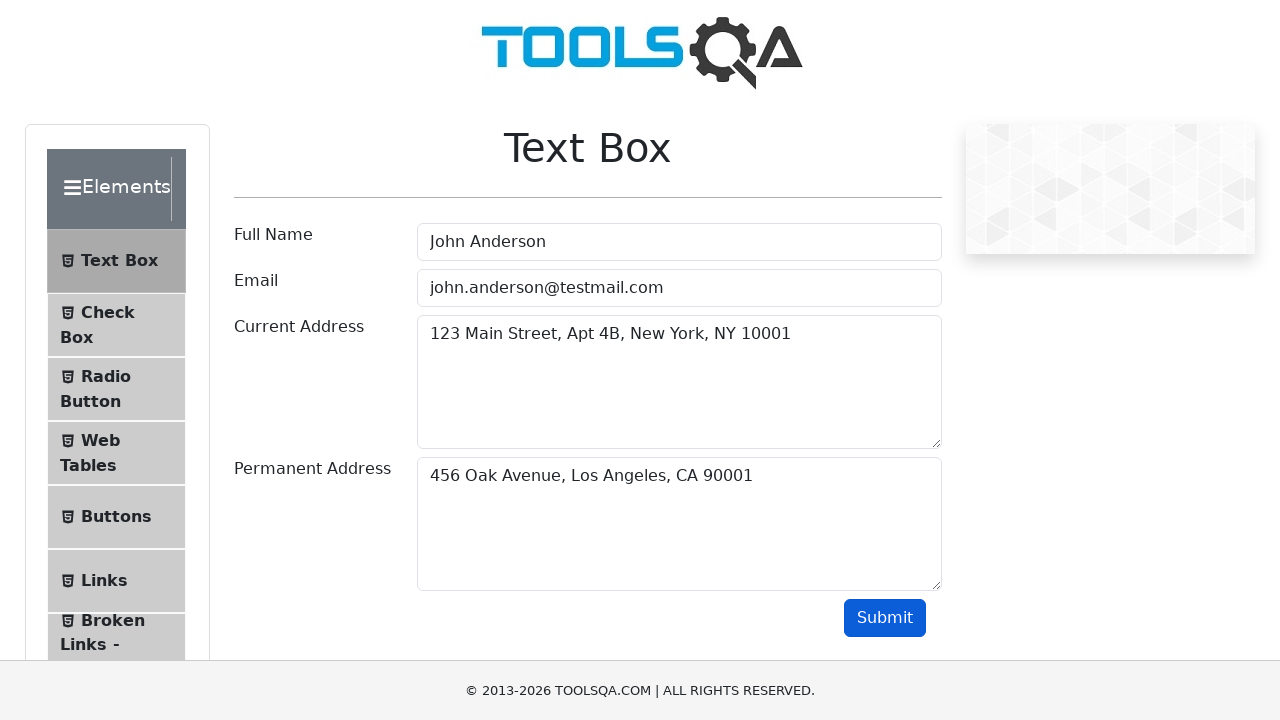

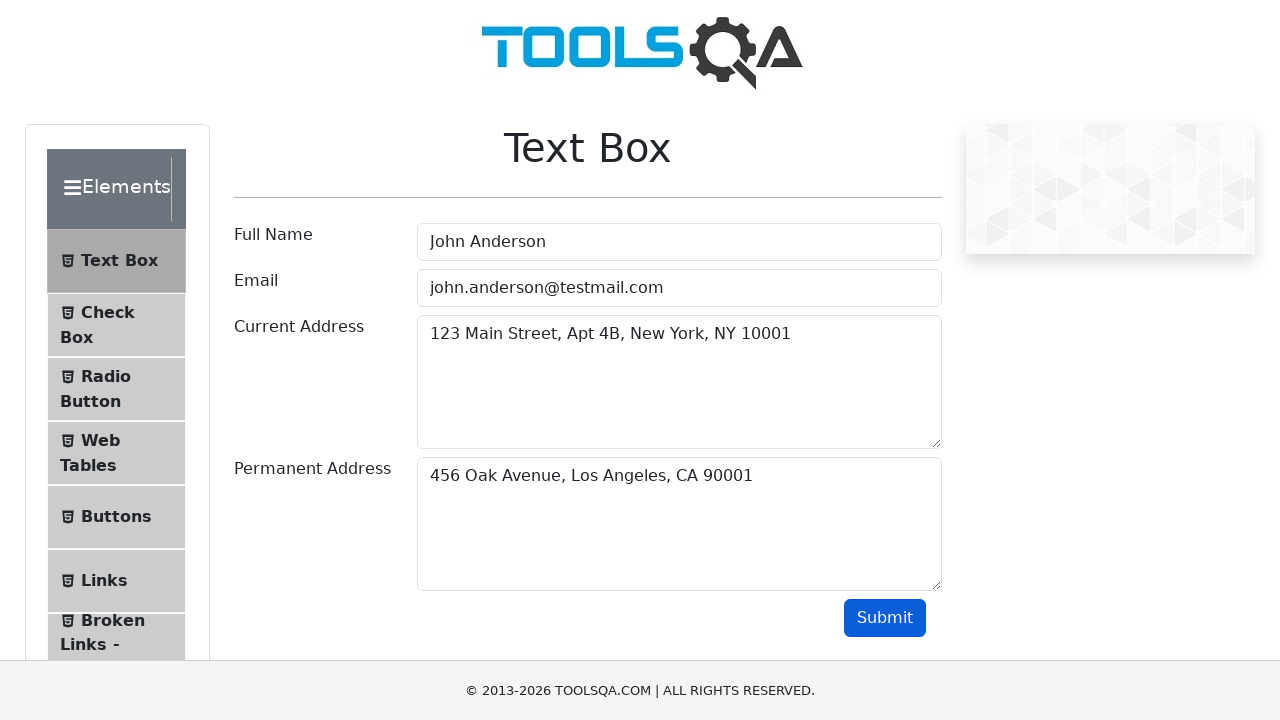